Tests link navigation by clicking "Go to Dashboard" link, navigating back, then finding and verifying the URL of a partial link text element.

Starting URL: https://www.leafground.com/link.xhtml

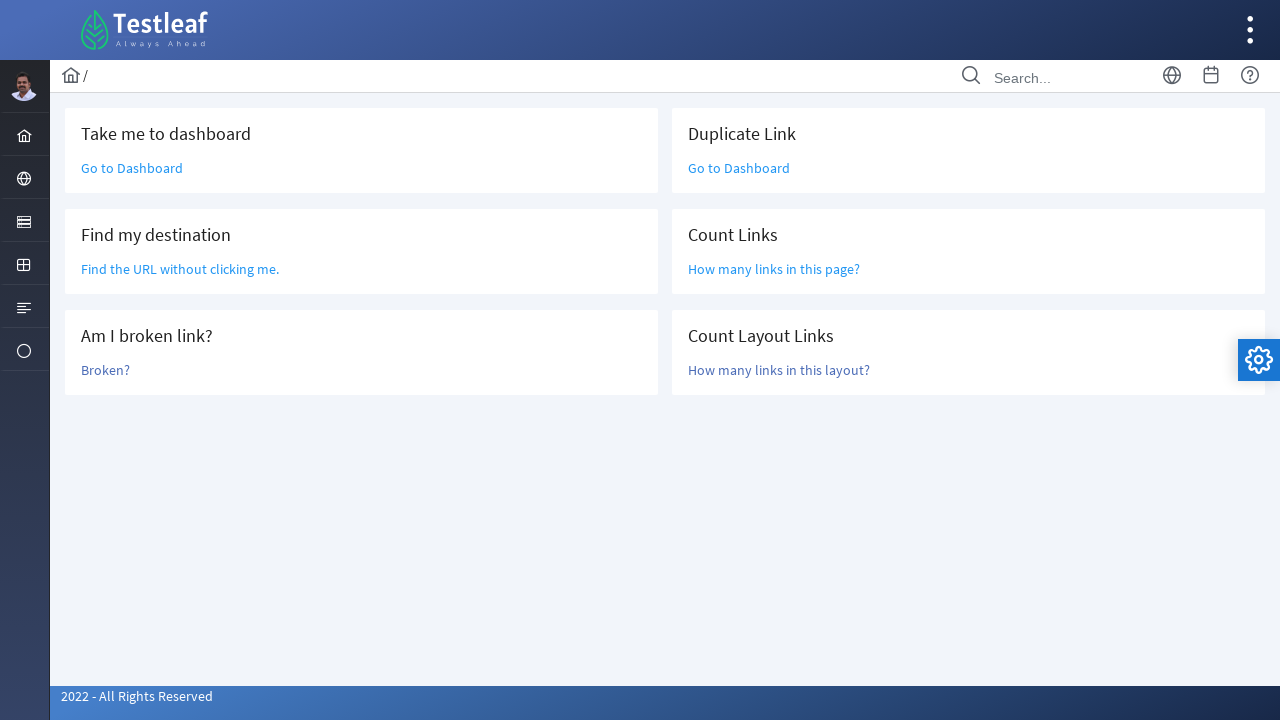

Clicked 'Go to Dashboard' link at (132, 168) on text=Go to Dashboard
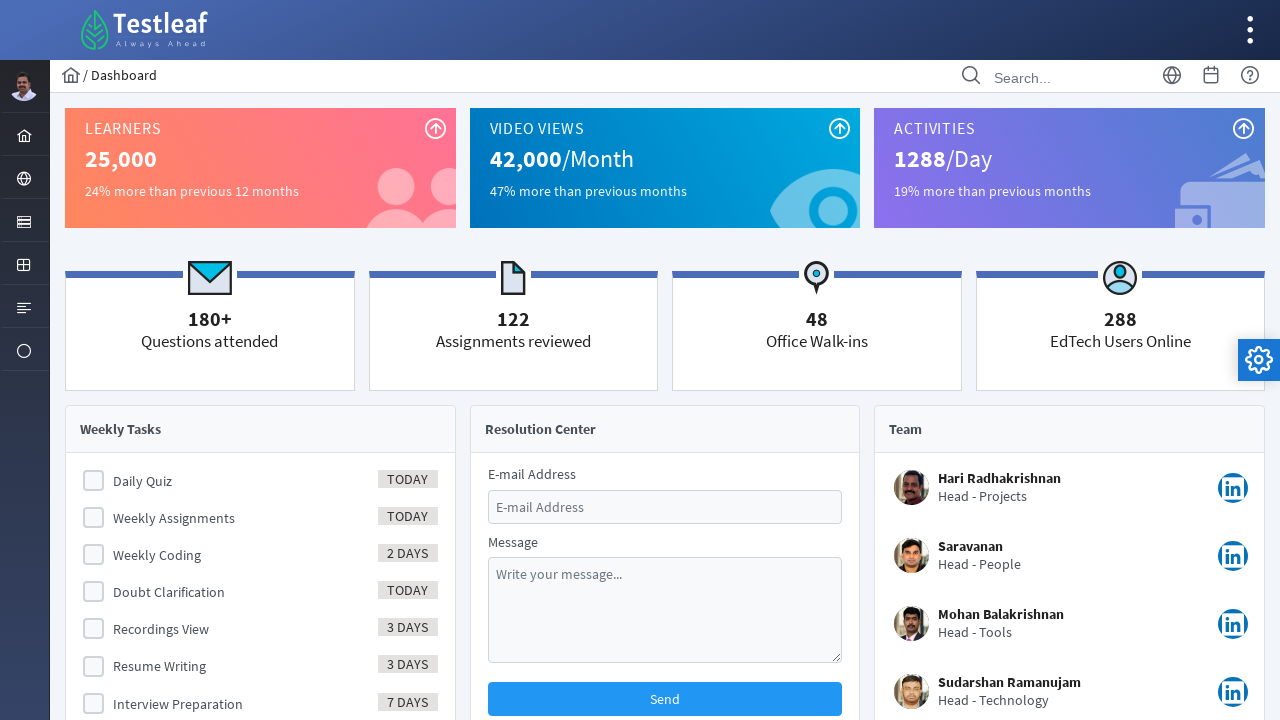

Navigated back to links page
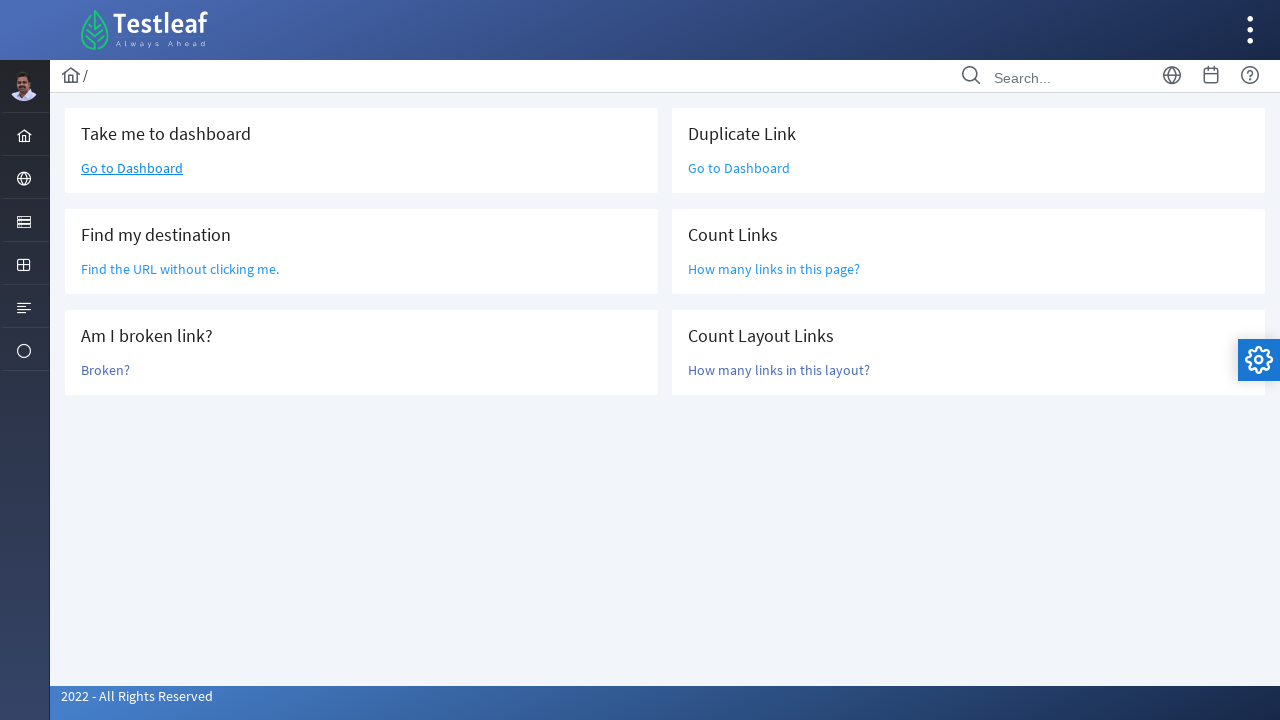

Located link element with partial text 'Find the URL'
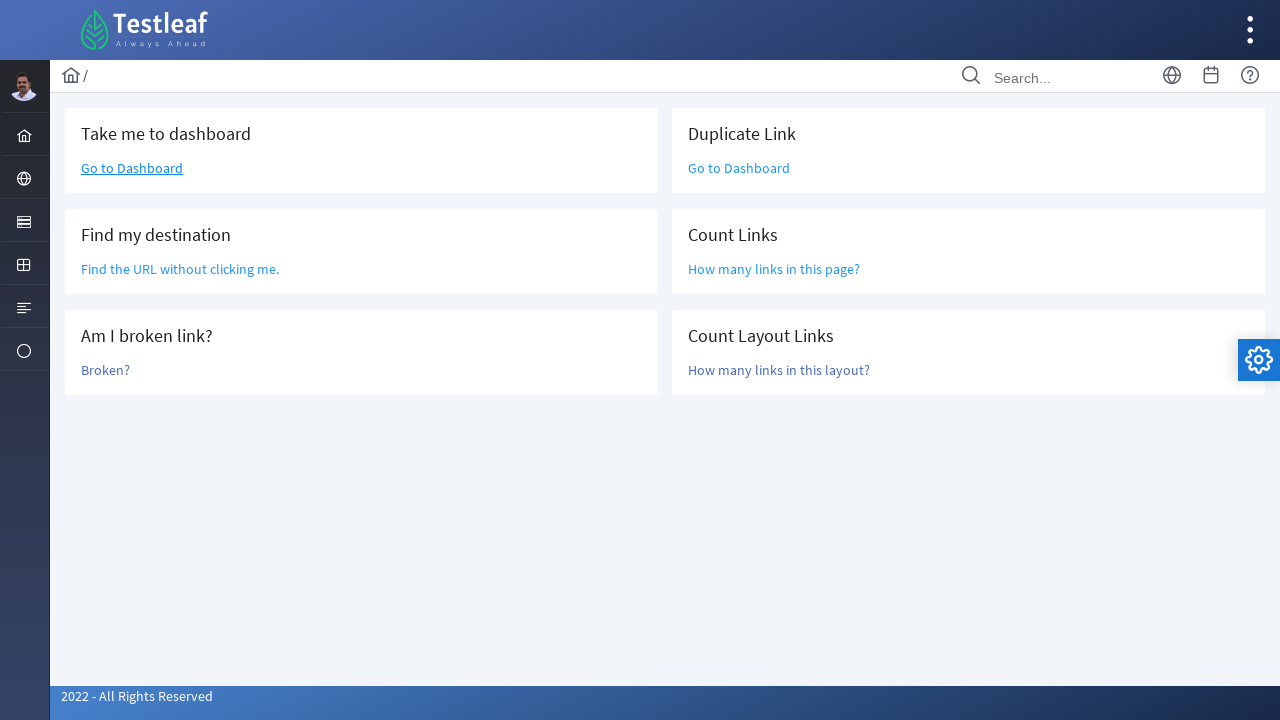

Retrieved href attribute from link: /grid.xhtml
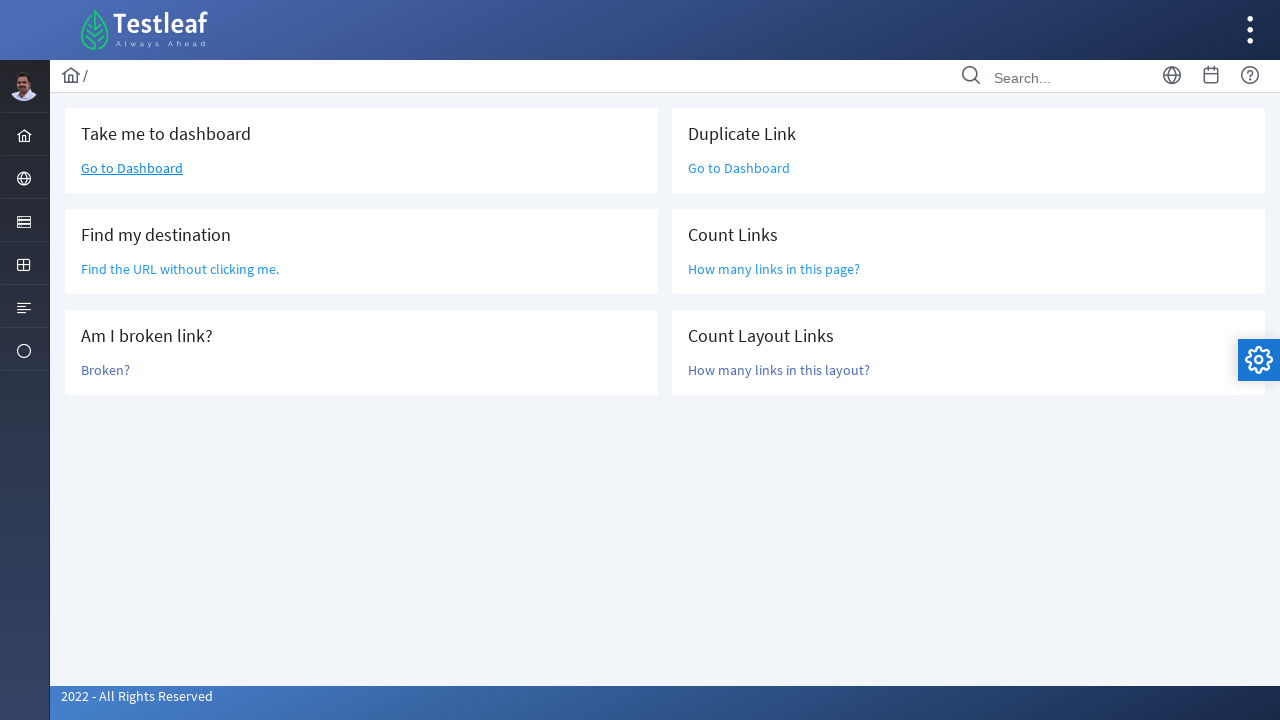

Printed extracted URL path: /grid.xhtml
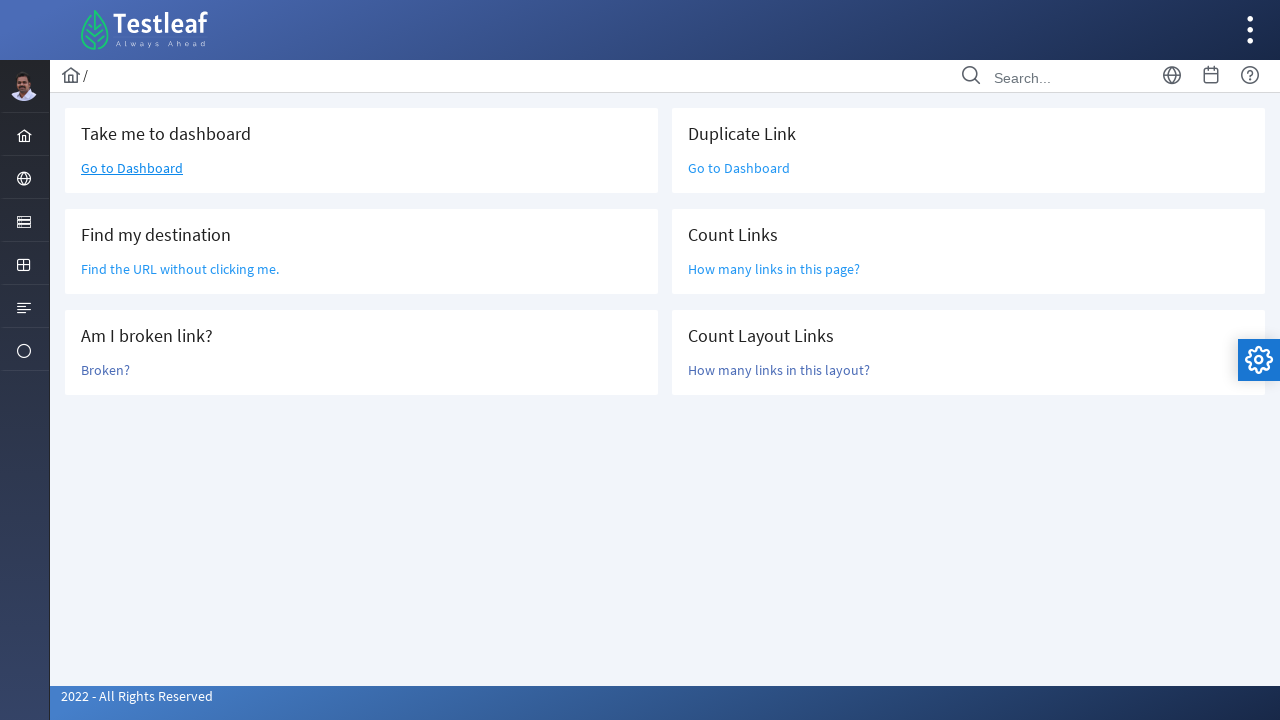

Navigated back to previous page
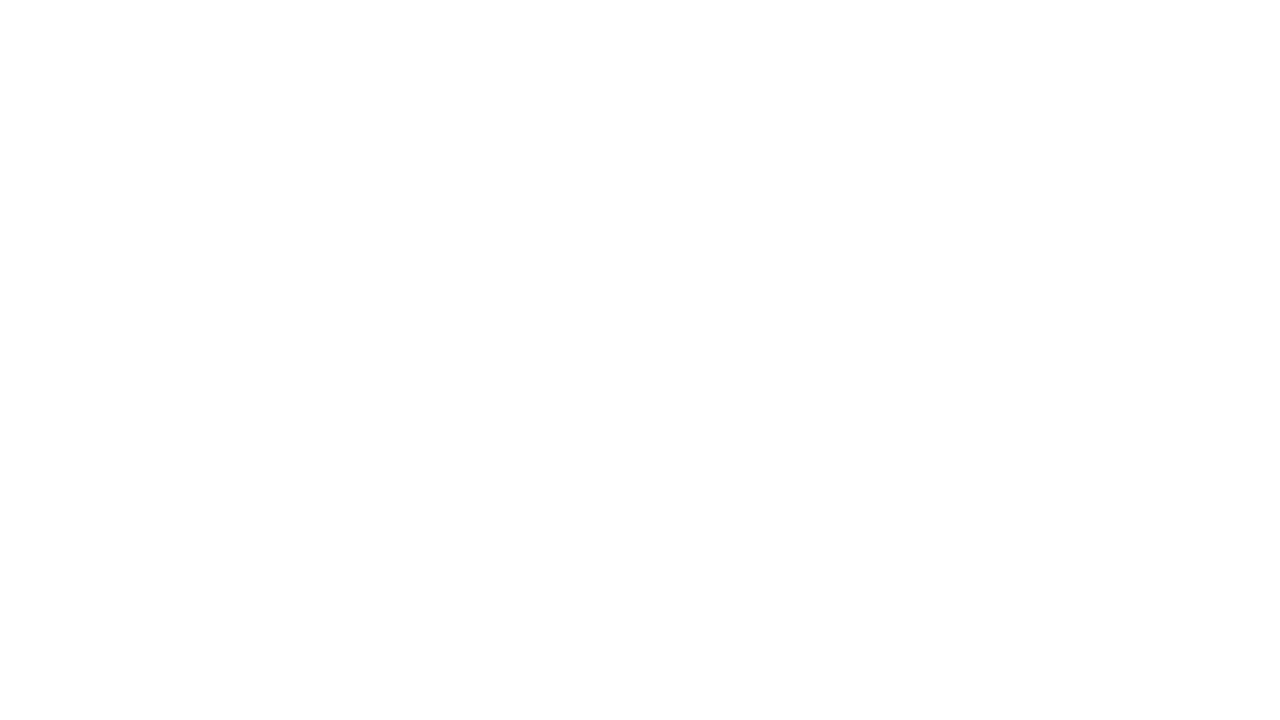

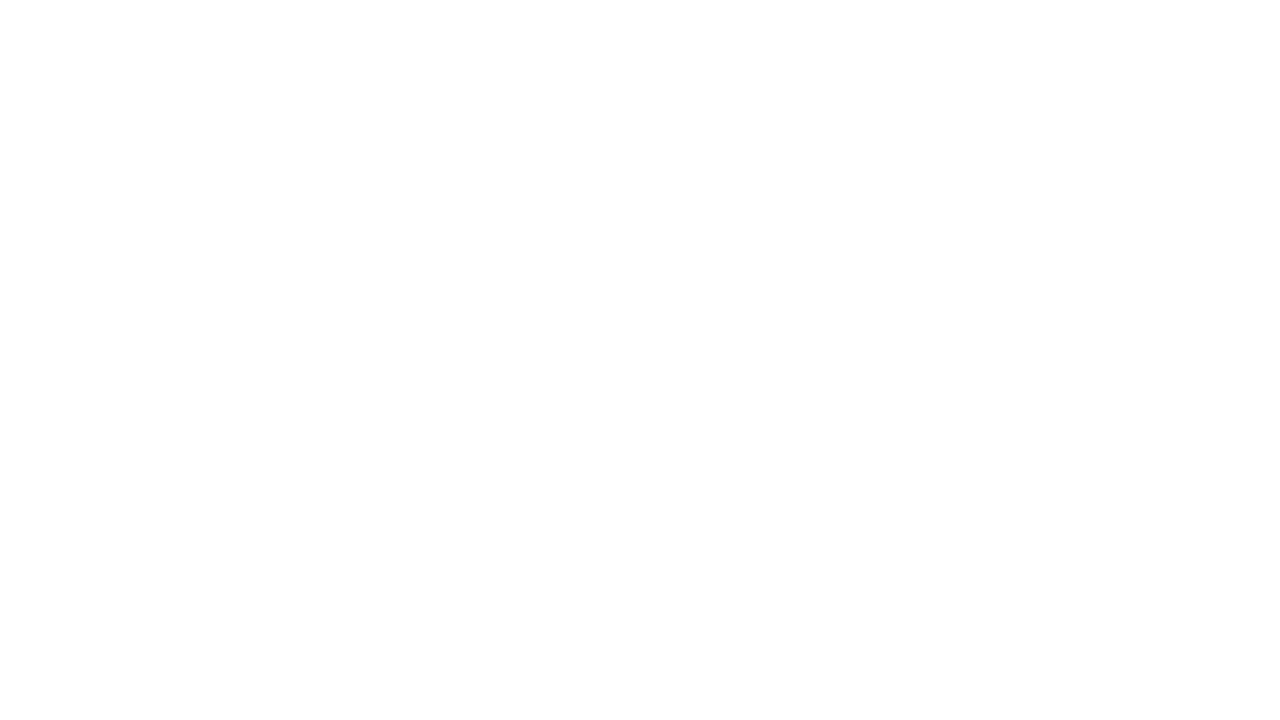